Tests dynamic element removal by clicking the Remove button and verifying the success message appears

Starting URL: https://practice.cydeo.com/dynamic_controls

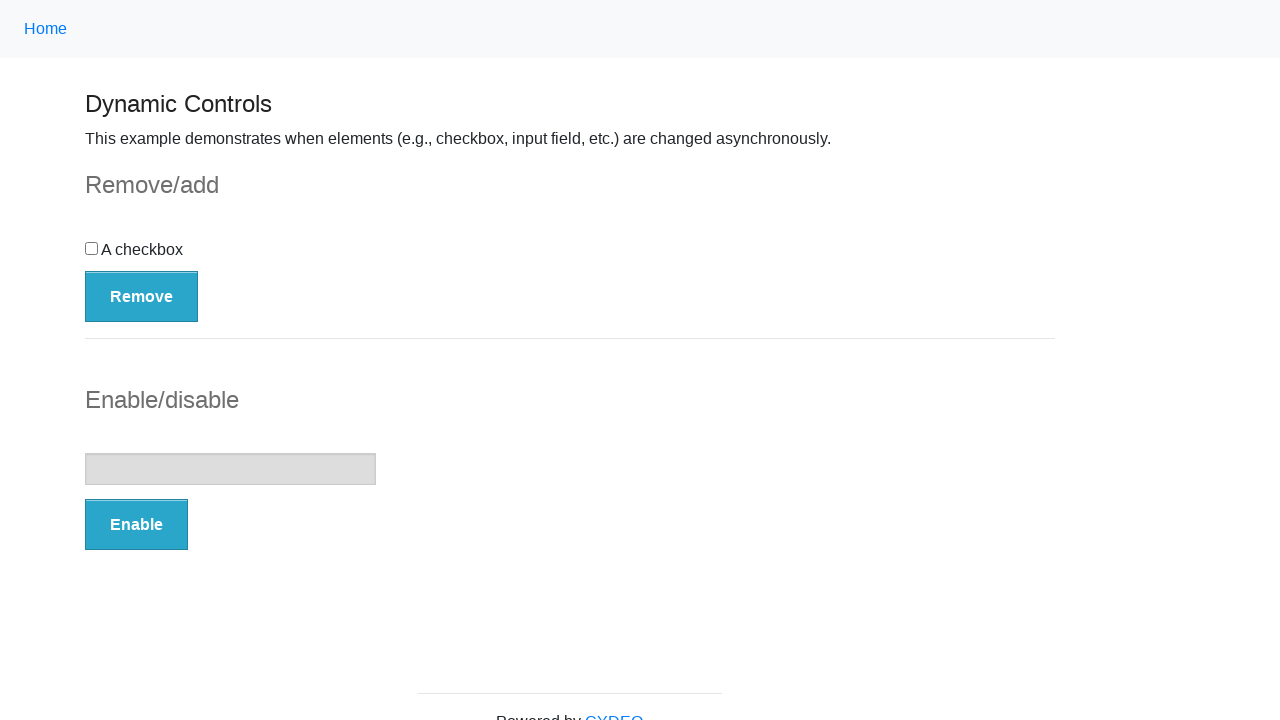

Navigated to dynamic controls practice page
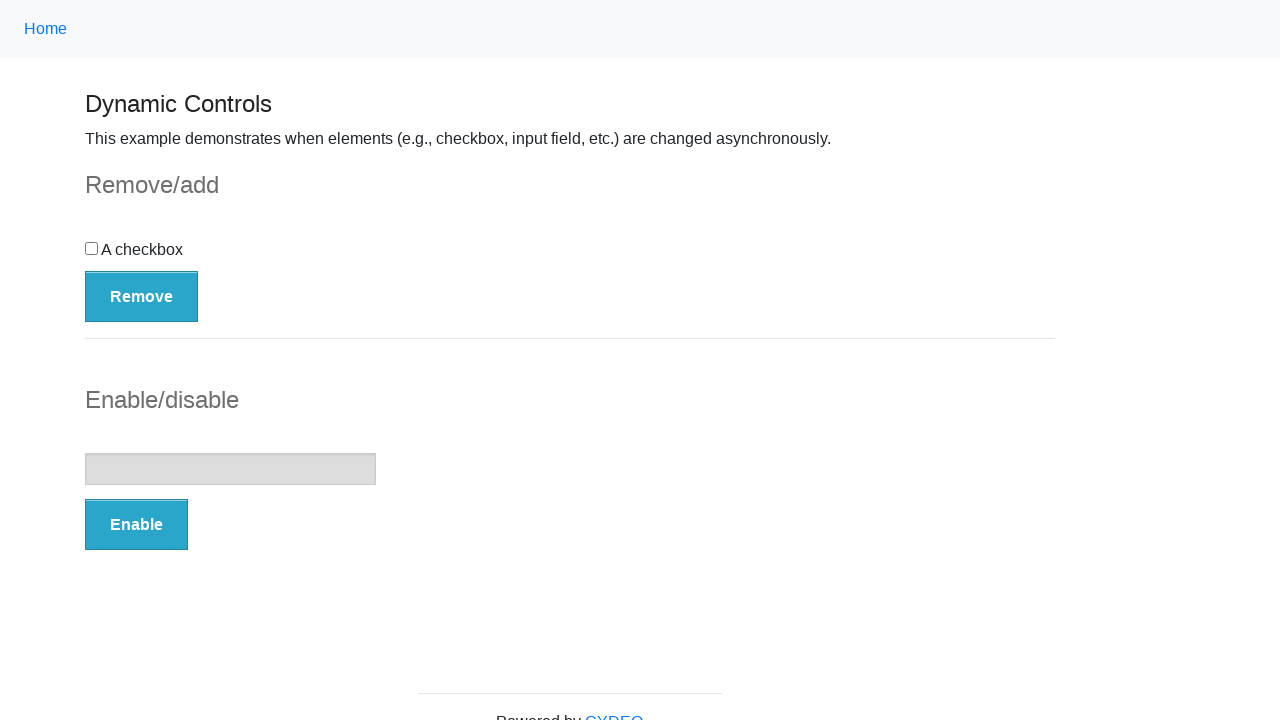

Clicked the Remove button at (142, 296) on xpath=//form/button[.='Remove']
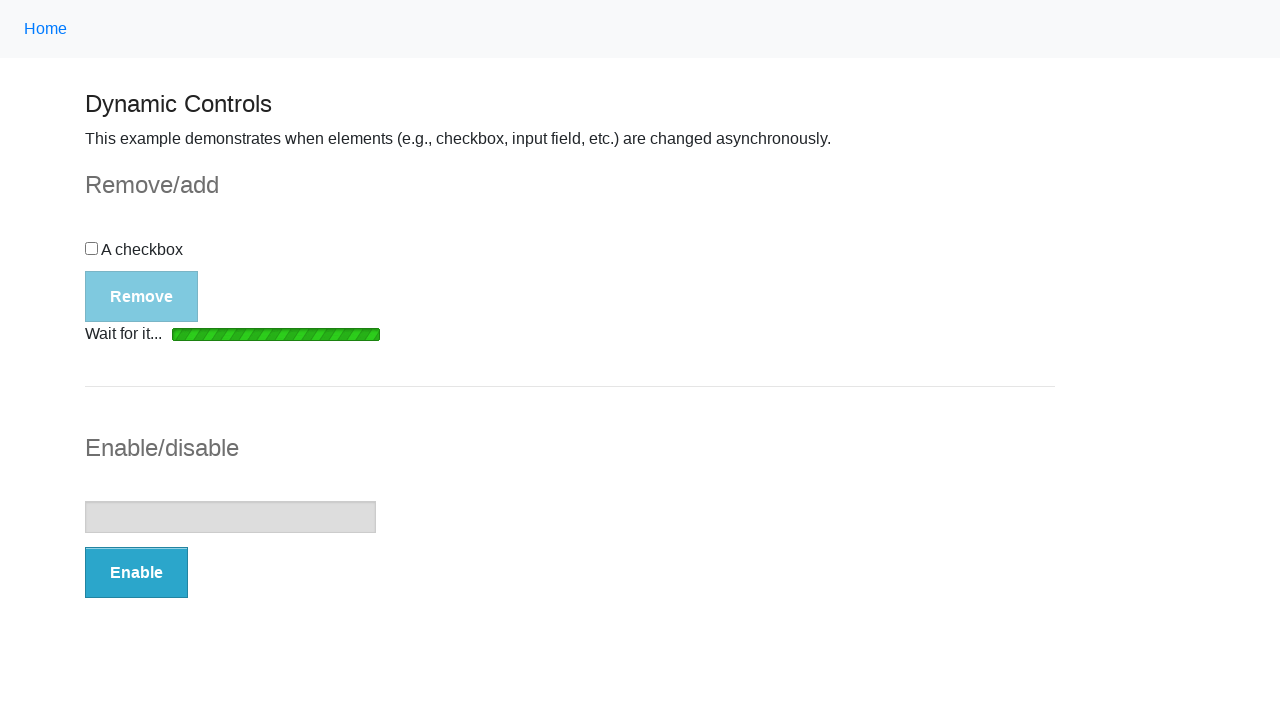

Success message appeared
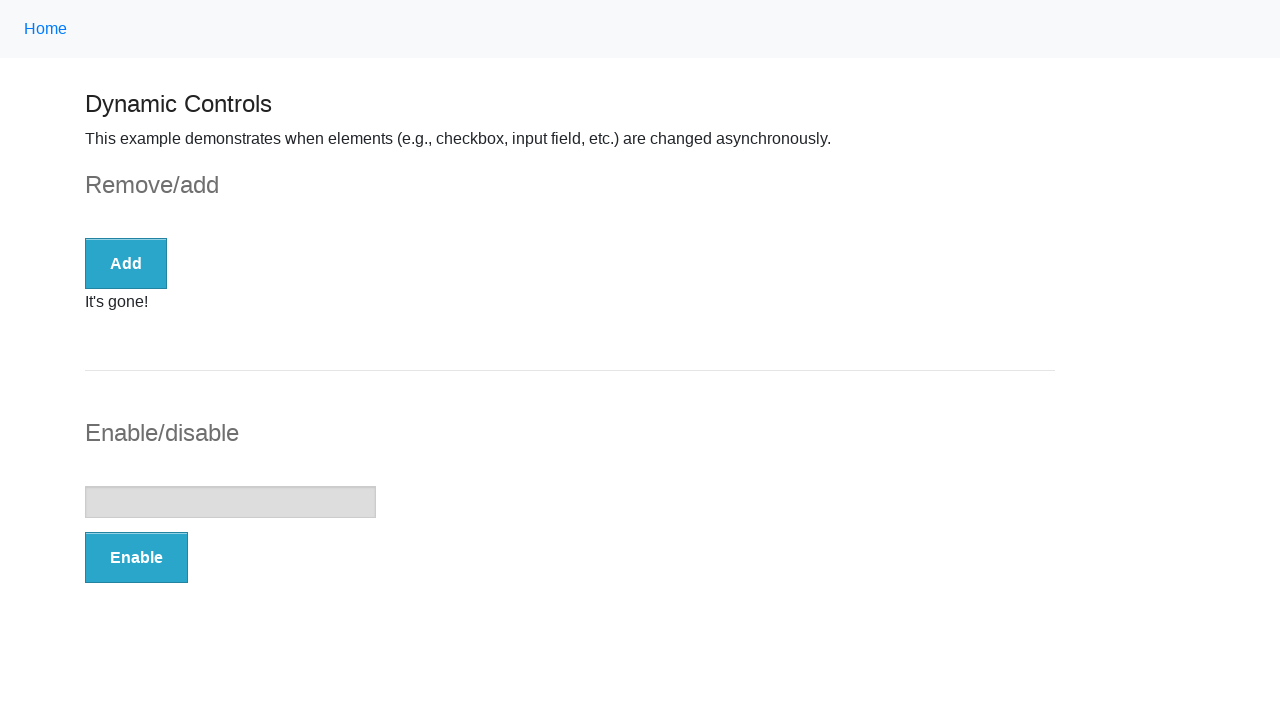

Located the success message element
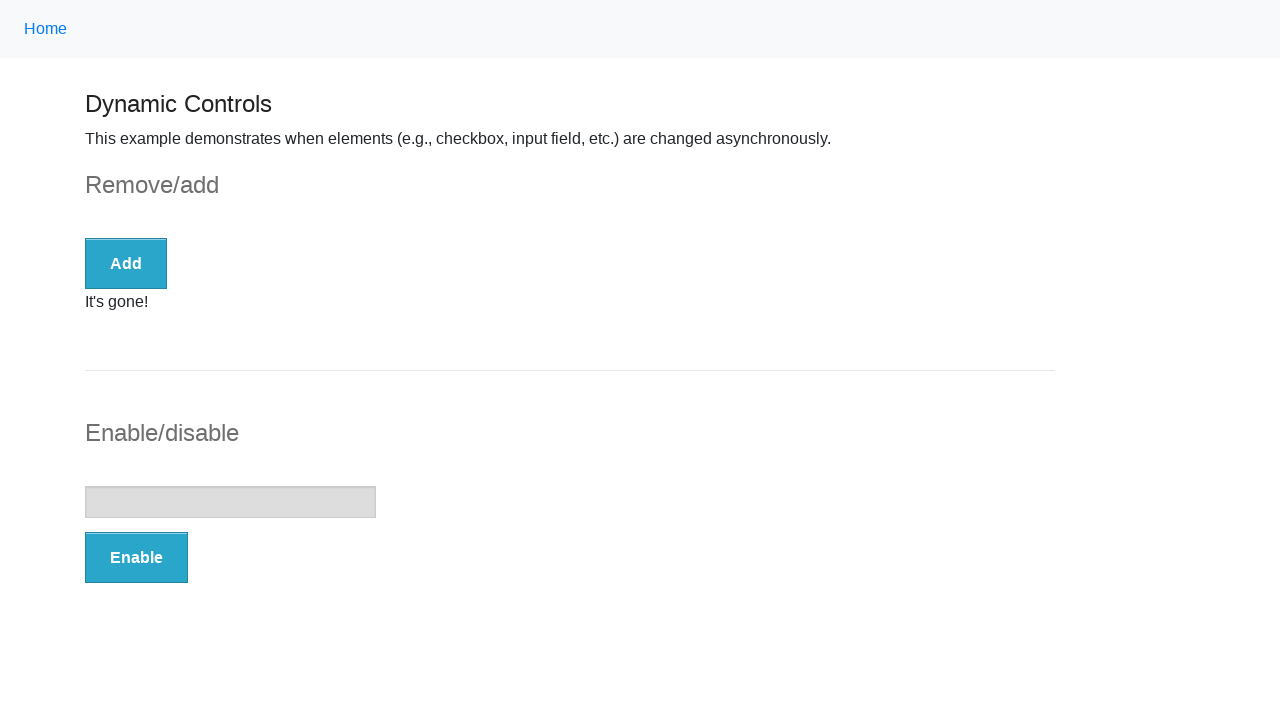

Verified message text: It's gone!
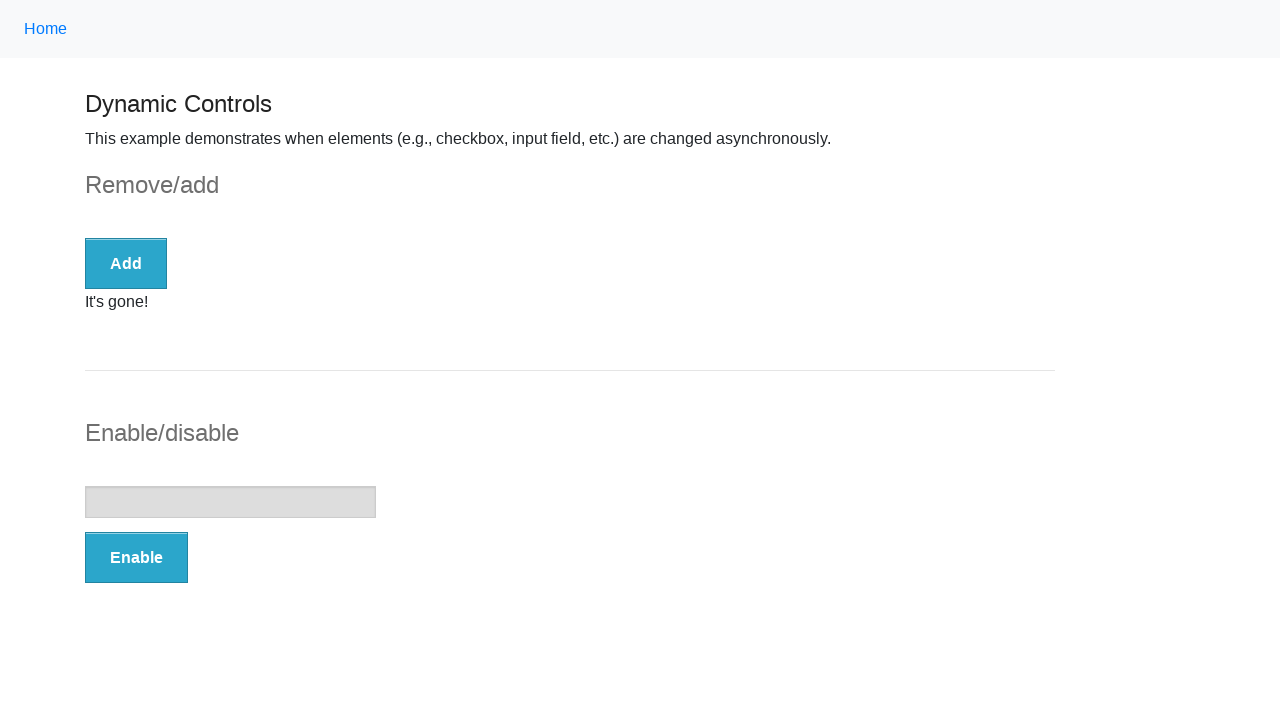

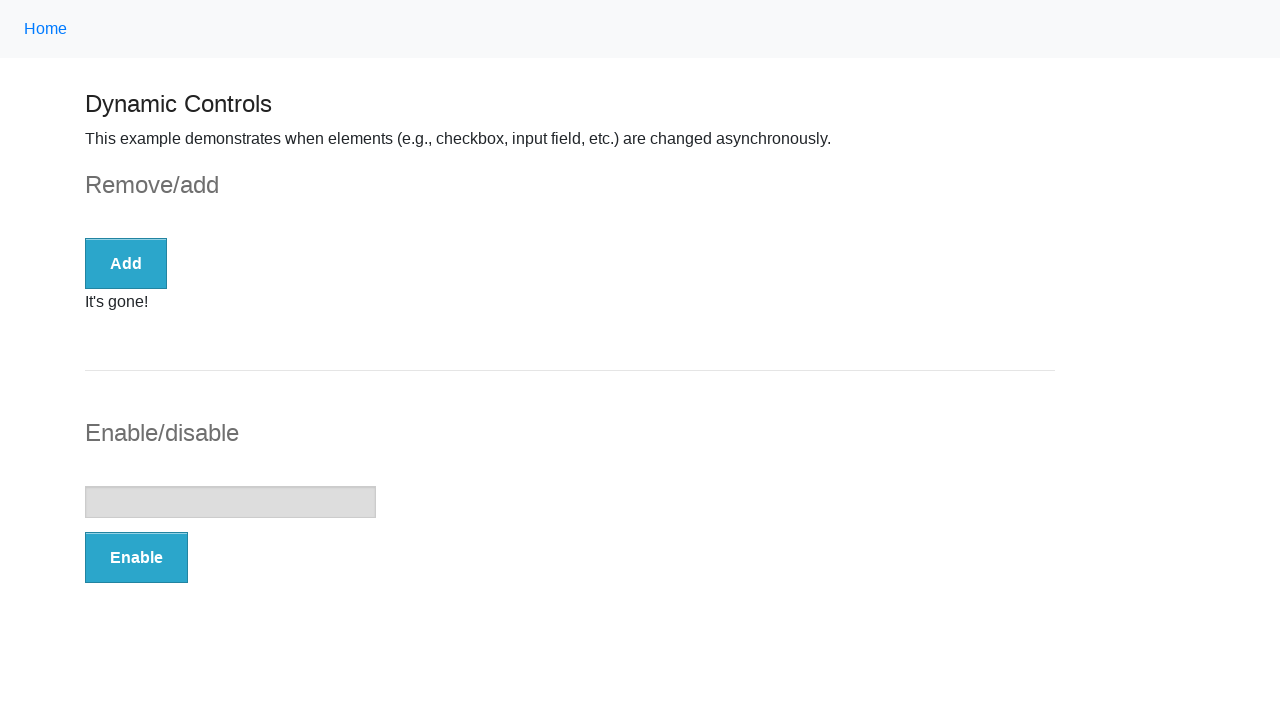